Tests iframe interaction by switching to a frame and selecting an option from a dropdown menu

Starting URL: https://www.hyrtutorials.com/p/frames-practice.html

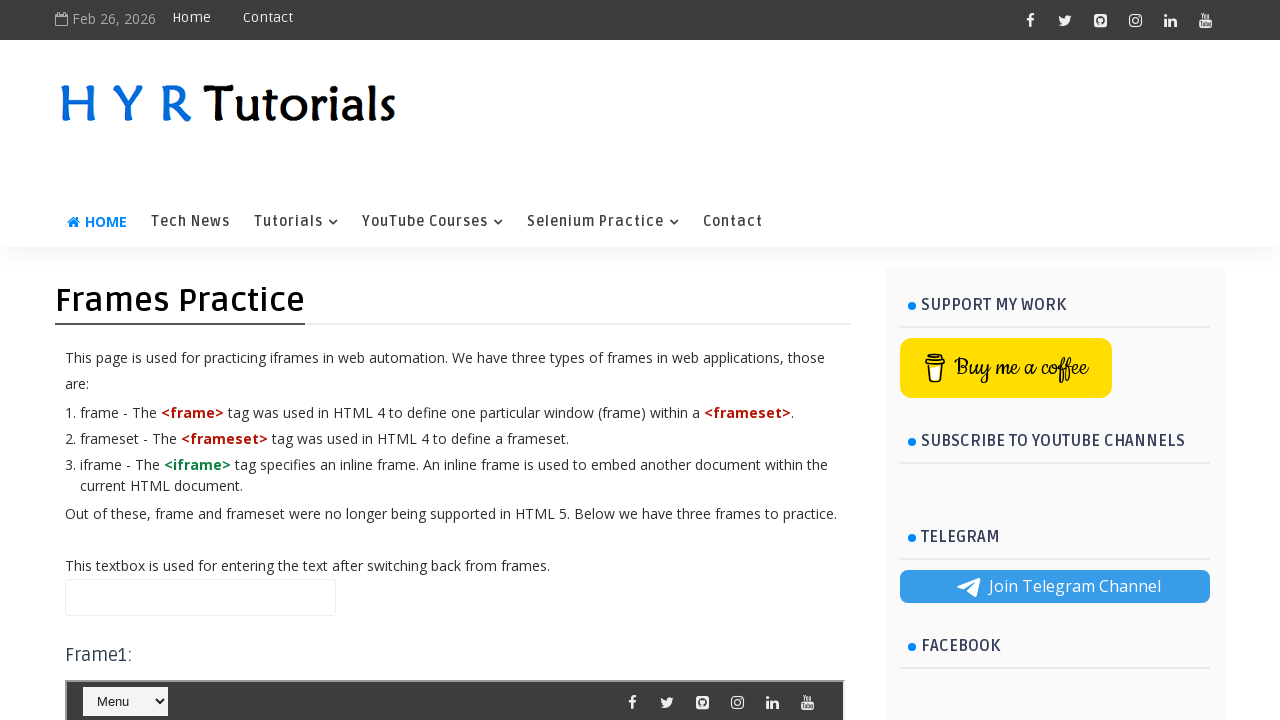

Located iframe with ID 'frm1'
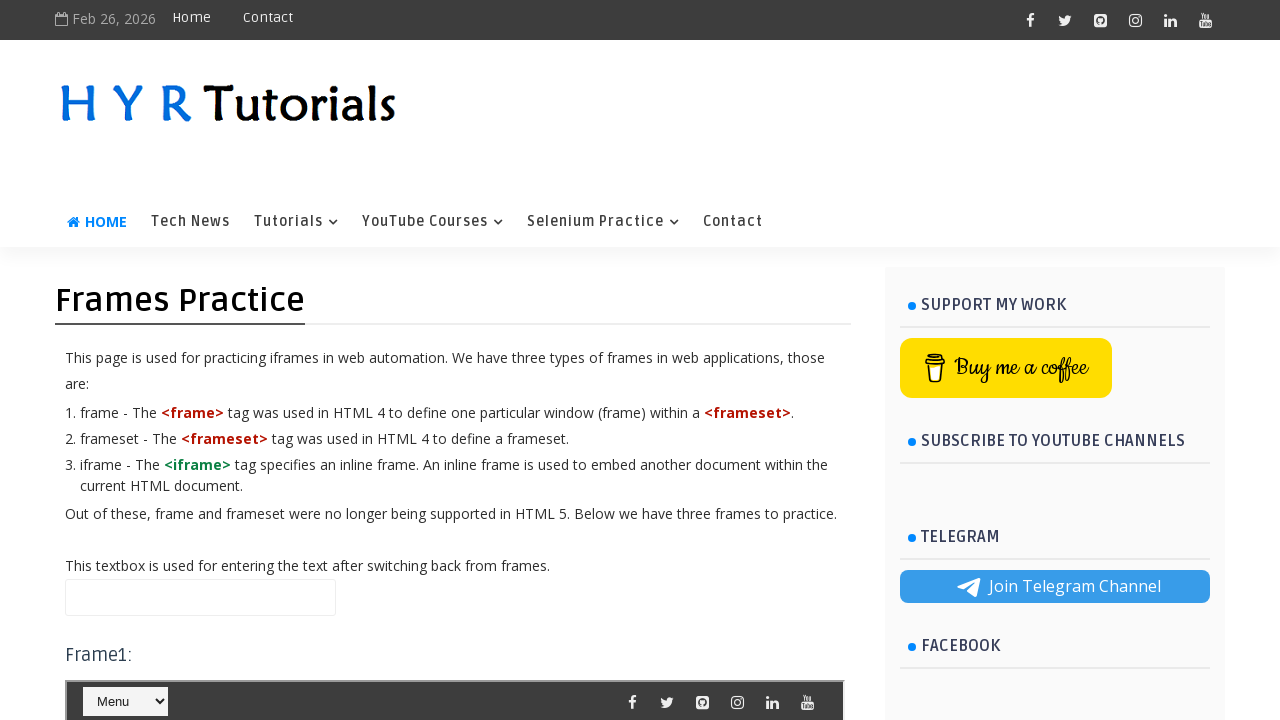

Selected option at index 8 from dropdown menu inside iframe on #frm1 >> internal:control=enter-frame >> #selectnav1
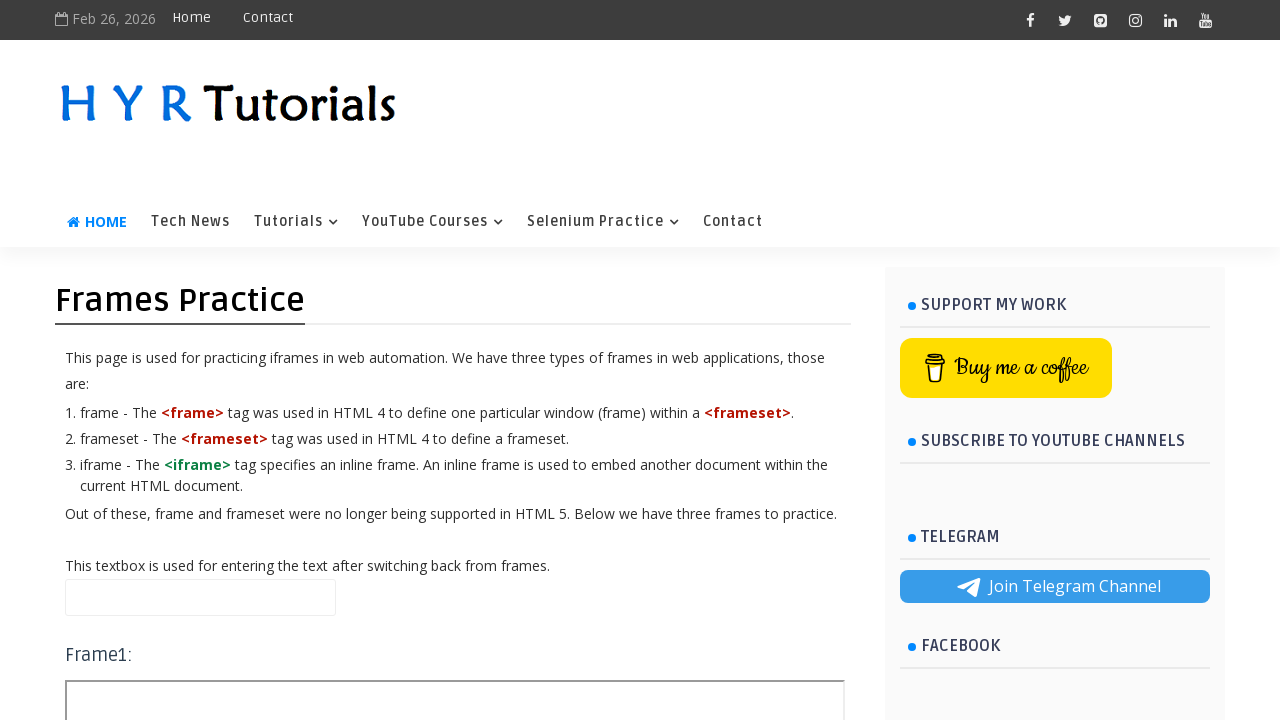

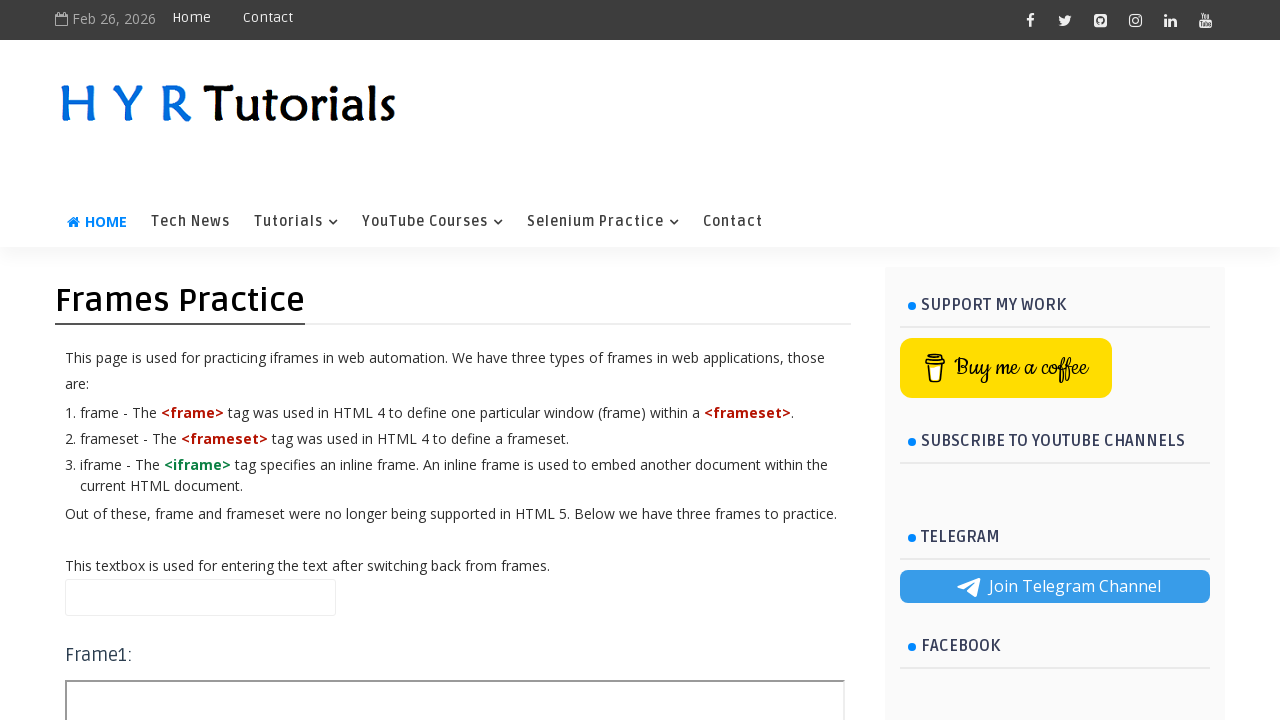